Tests selecting multiple checkboxes on a practice form by clicking three checkbox labels (Hobbies section) in sequence.

Starting URL: https://demoqa.com/automation-practice-form

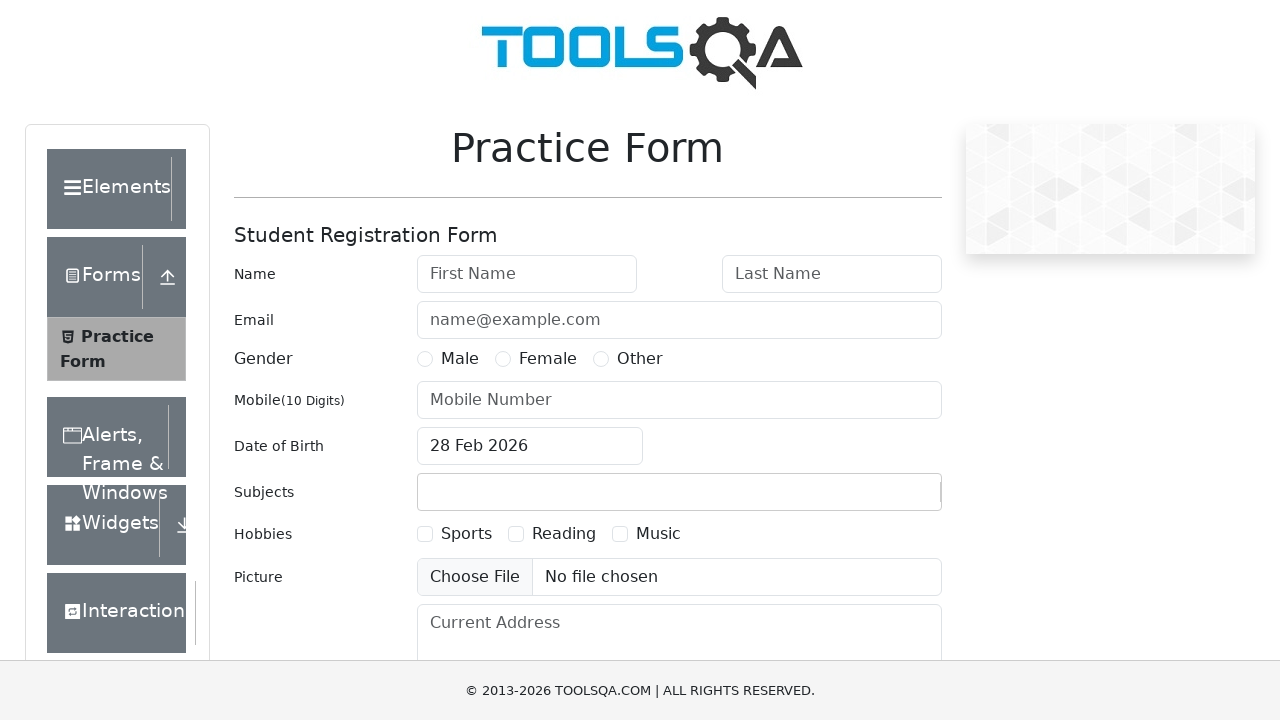

Clicked Sports checkbox in Hobbies section at (466, 534) on xpath=//input[@type='checkbox' and @value='1']/following::label[1]
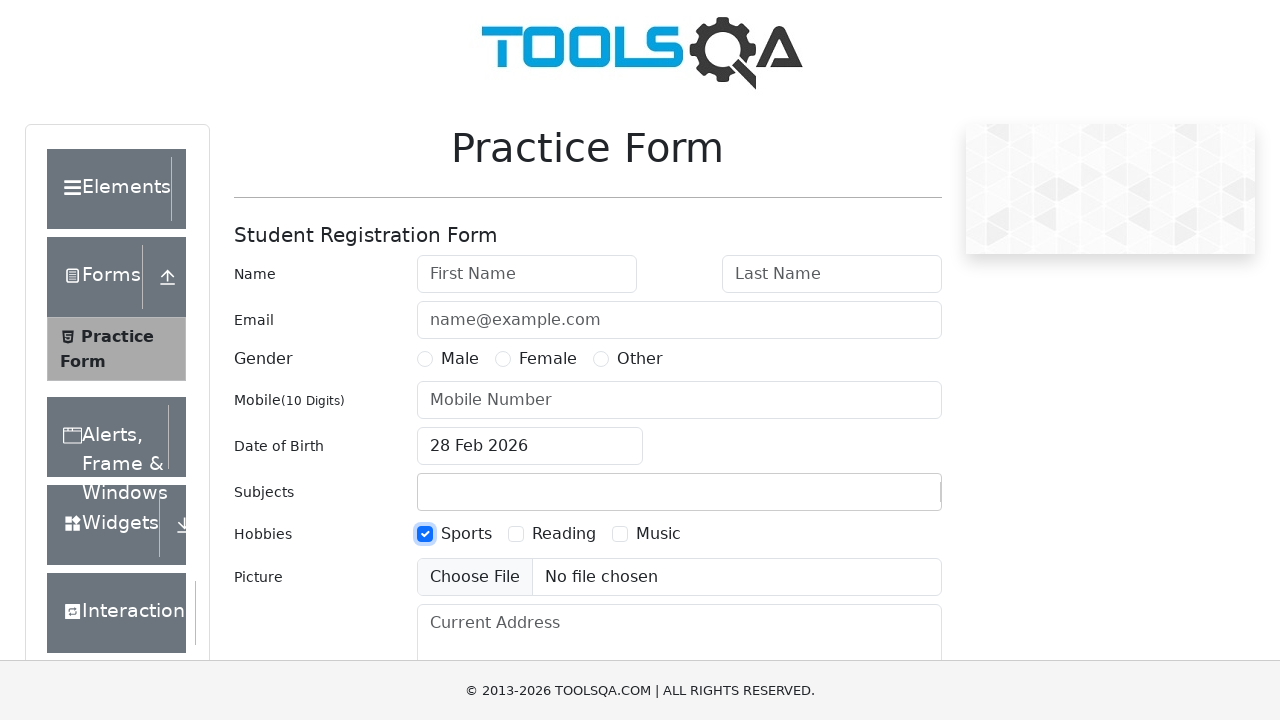

Clicked Reading checkbox in Hobbies section at (564, 534) on xpath=//input[@type='checkbox' and @value='1']/following::label[2]
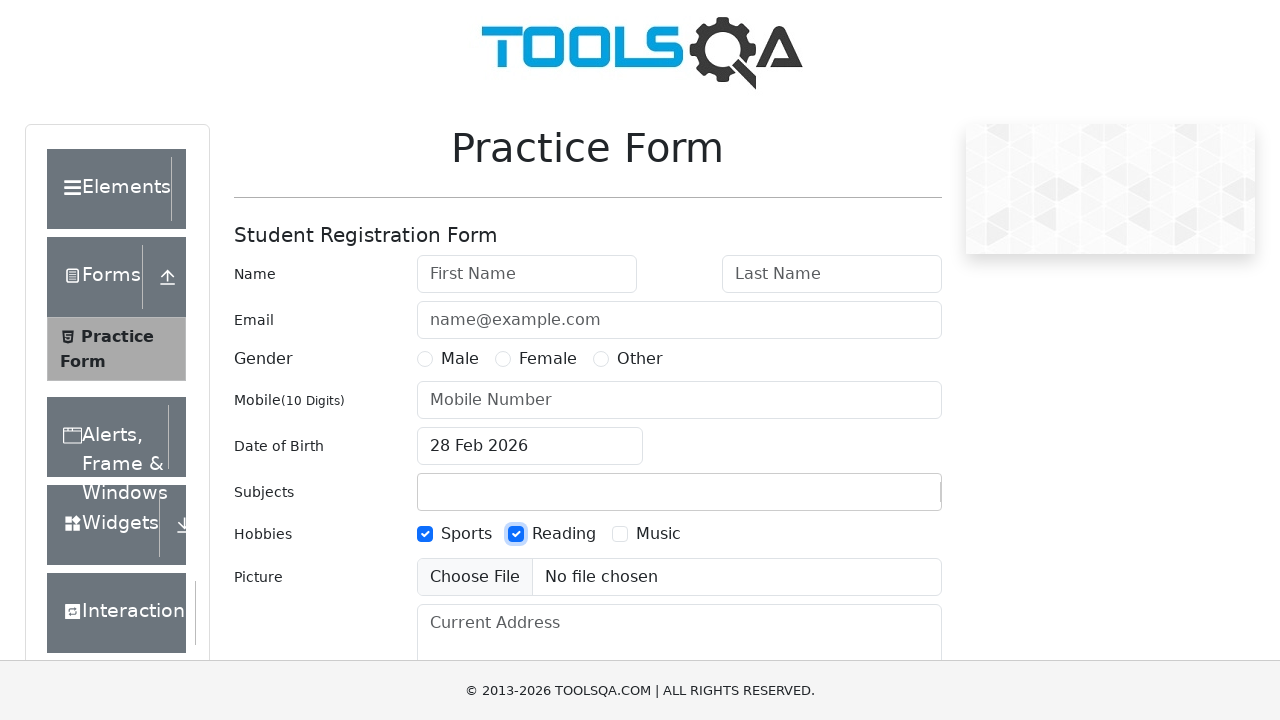

Clicked Music checkbox in Hobbies section at (658, 534) on xpath=//input[@type='checkbox' and @value='1']/following::label[3]
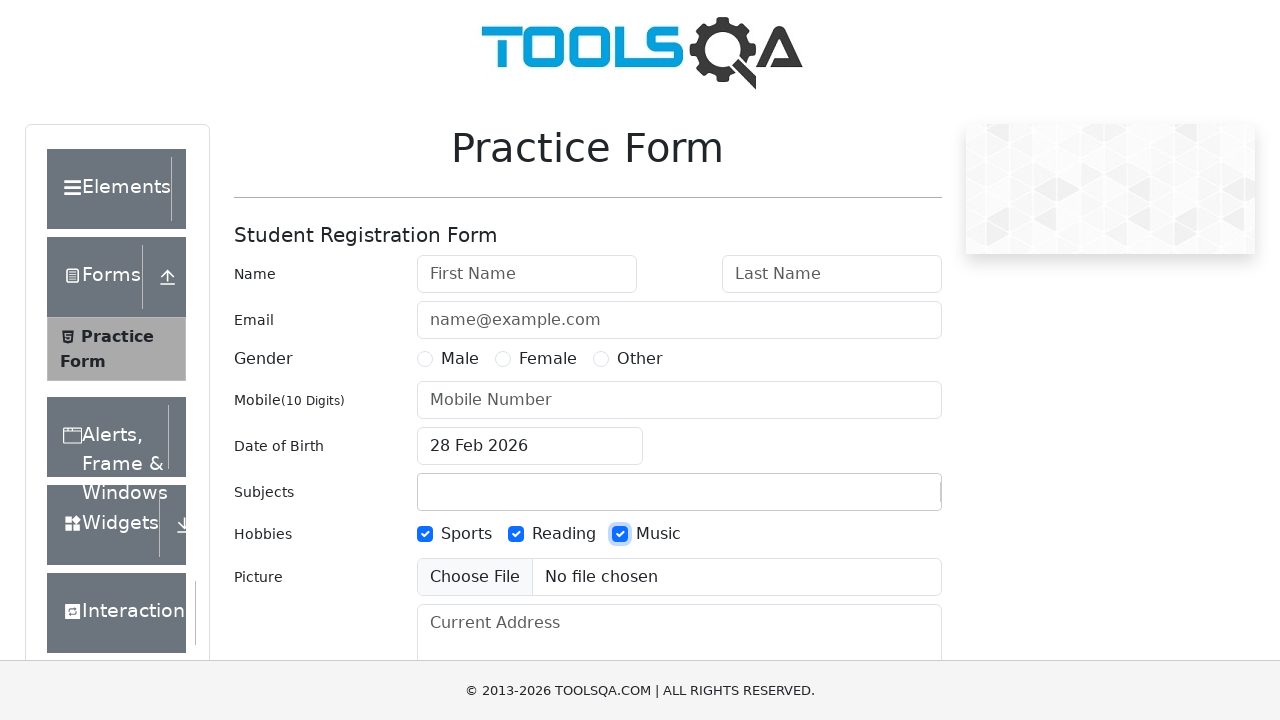

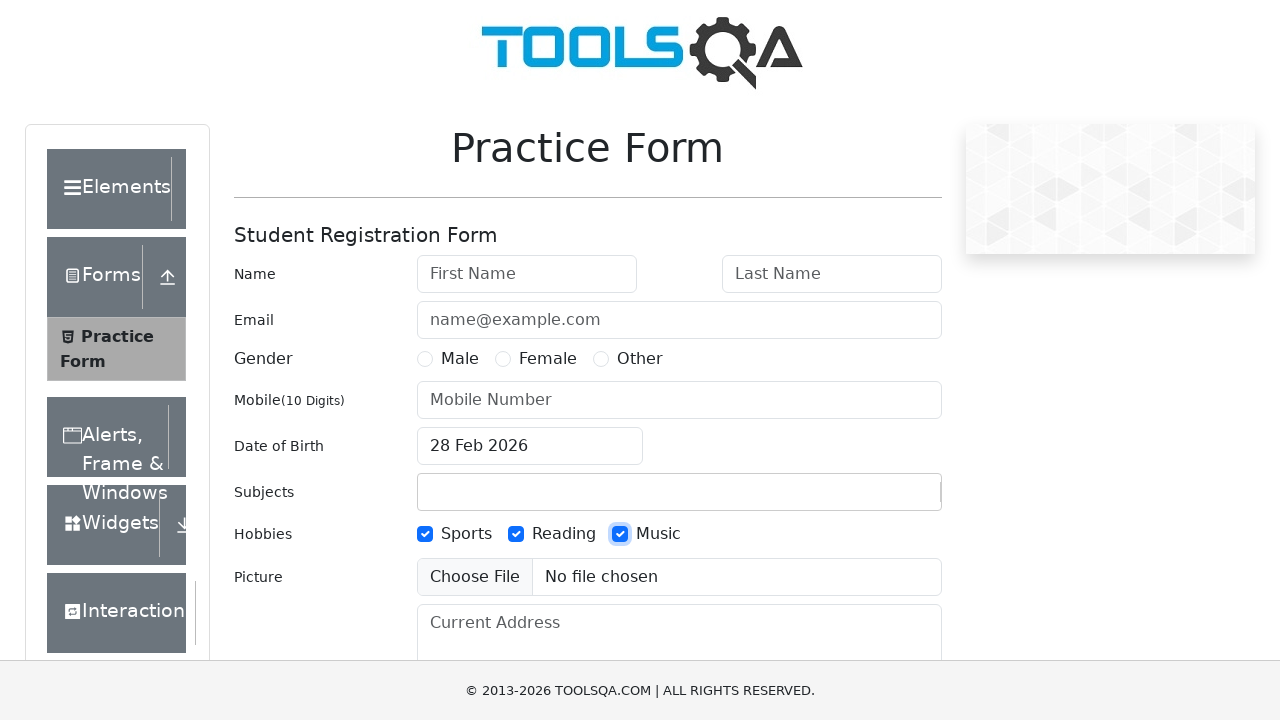